Tests range slider functionality by dragging the slider handle horizontally

Starting URL: https://rangeslider.js.org/

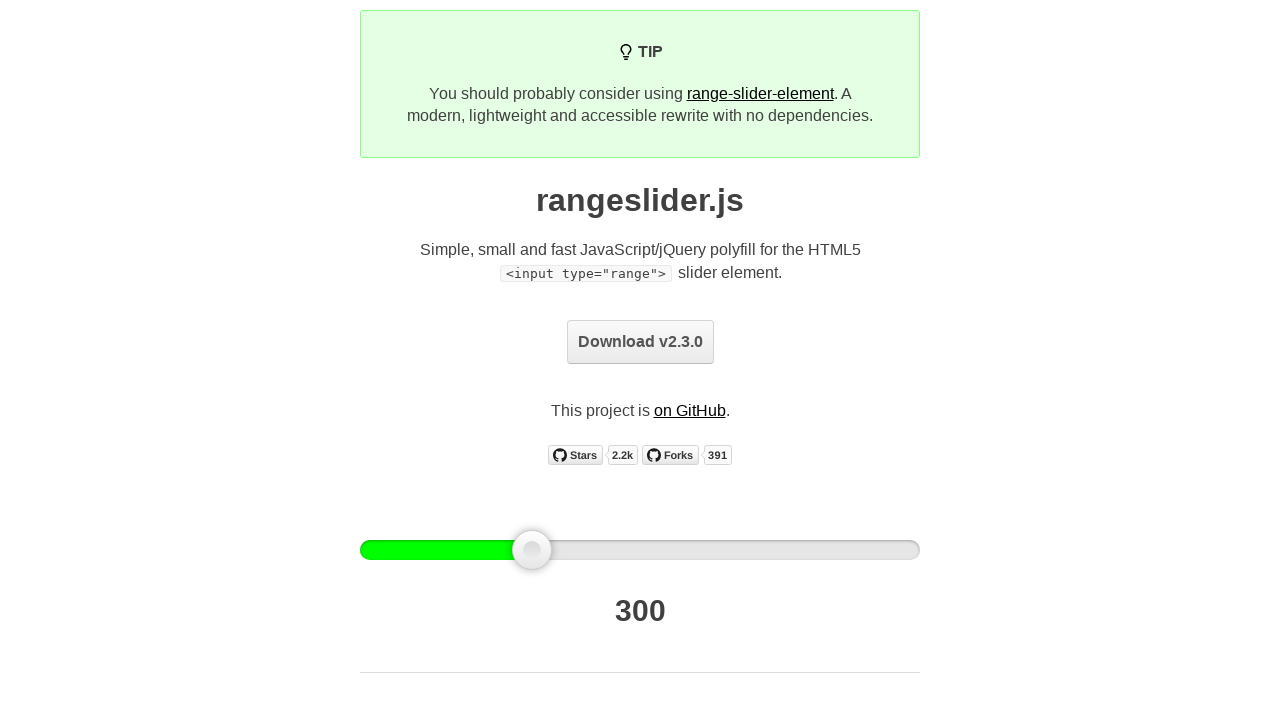

Located the range slider handle element
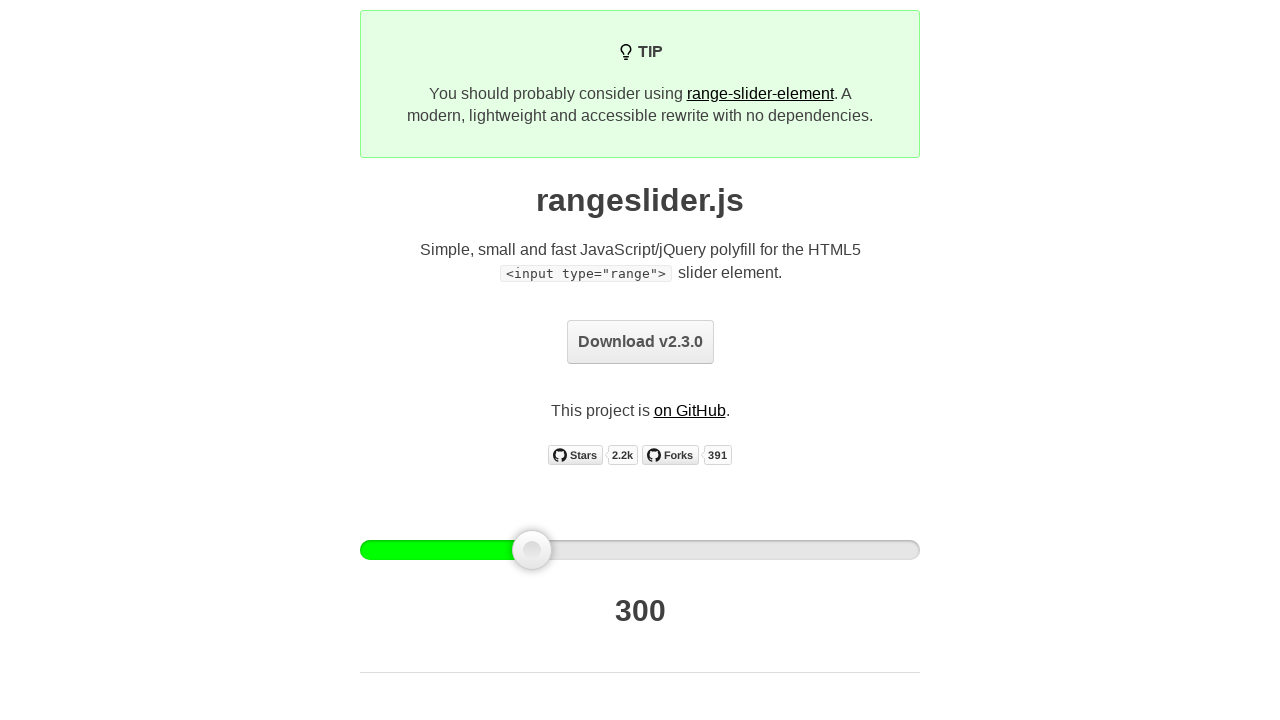

Retrieved bounding box coordinates of the slider handle
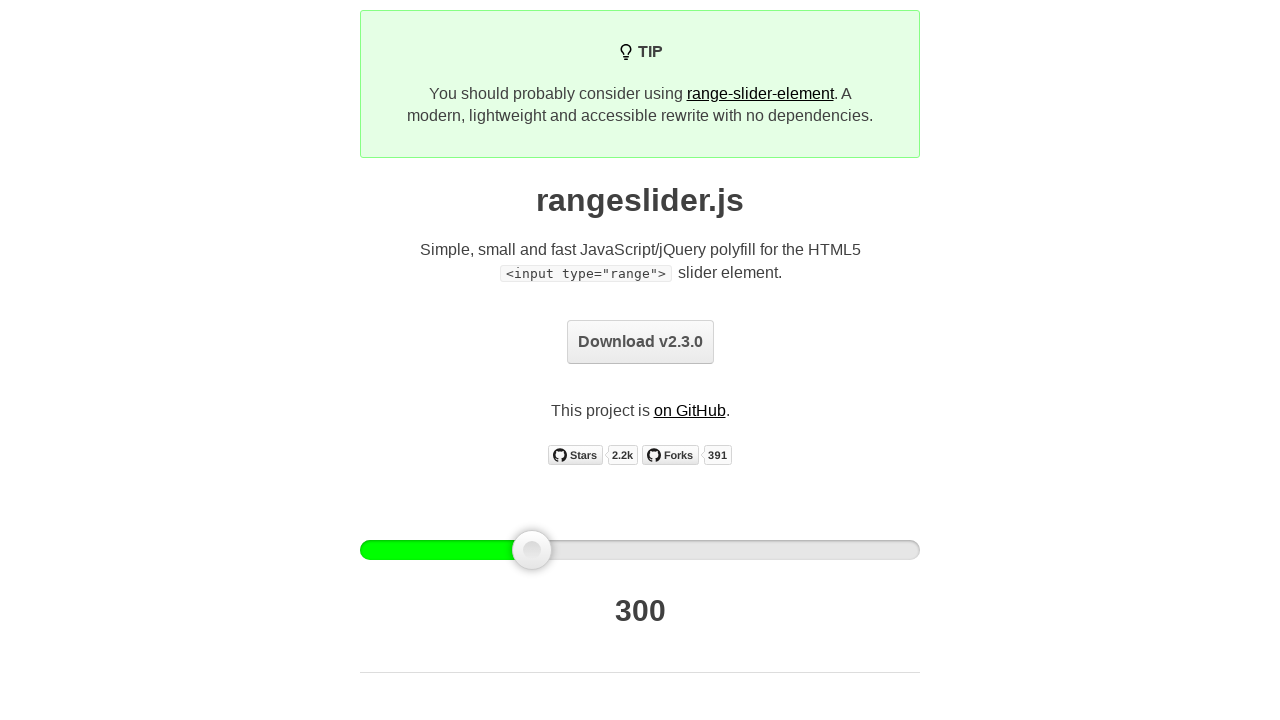

Moved mouse to center of slider handle at (532, 550)
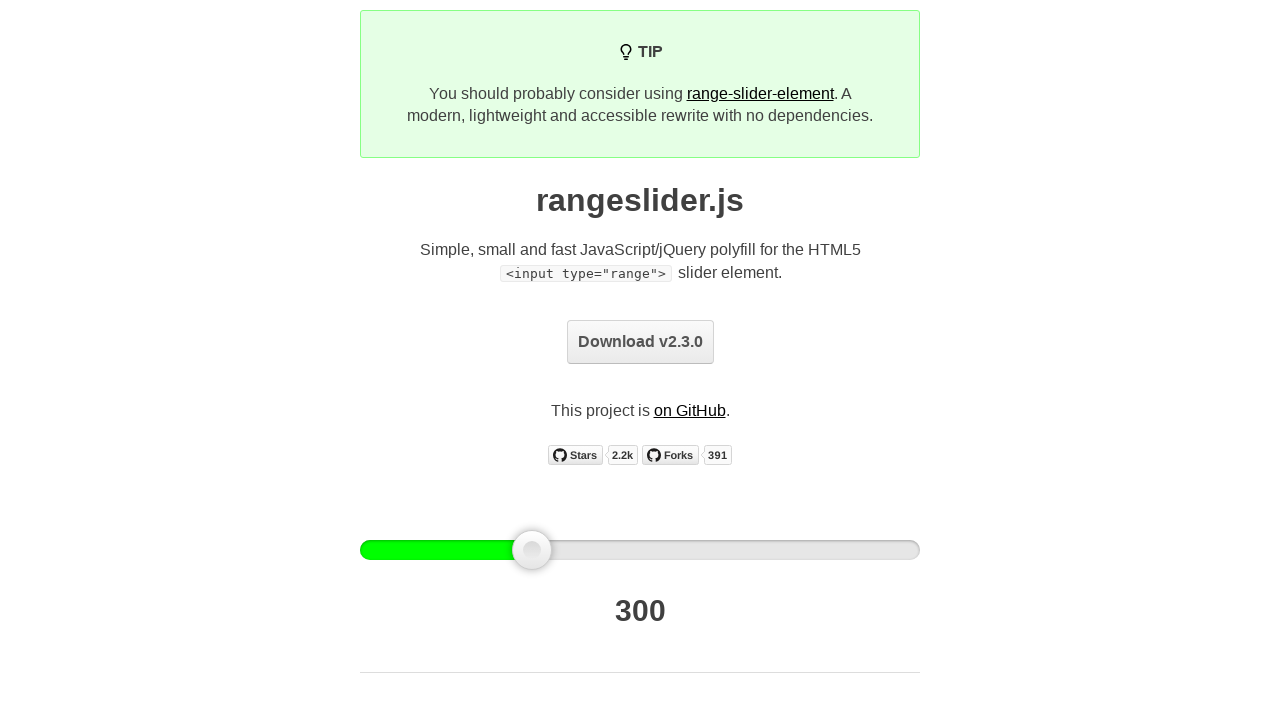

Pressed mouse button down on slider handle at (532, 550)
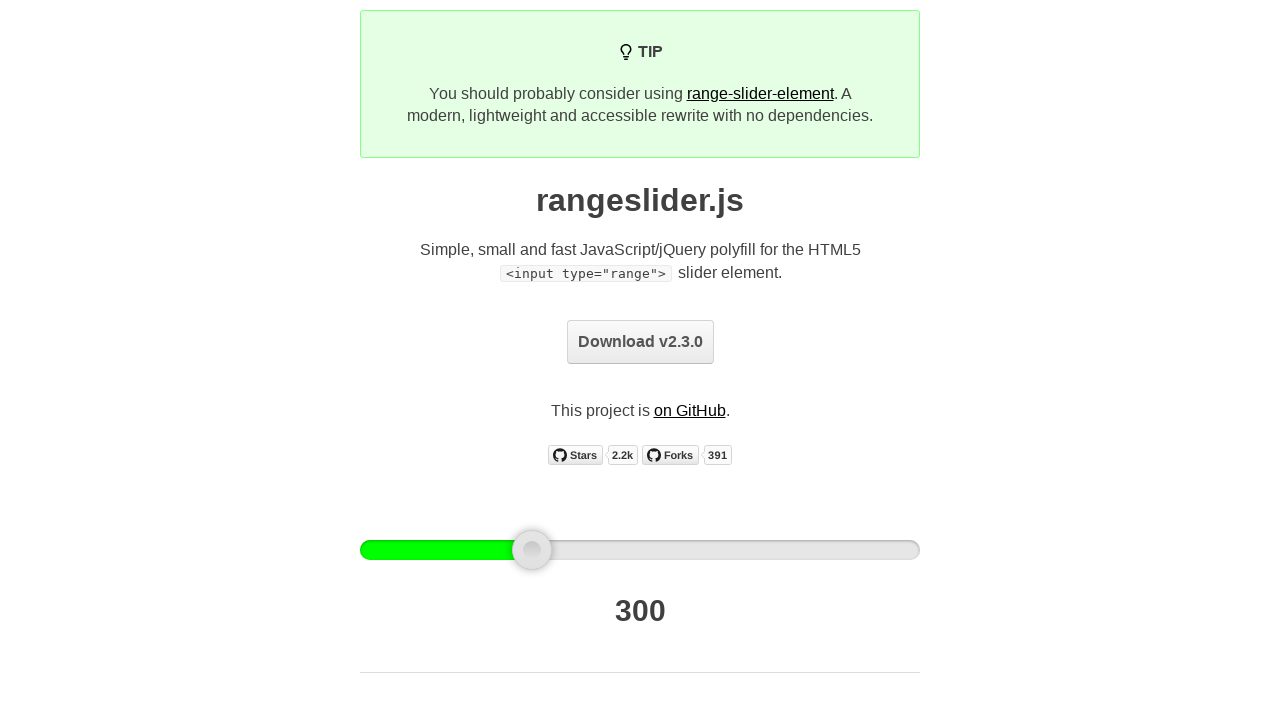

Dragged slider handle 10 pixels to the left at (522, 550)
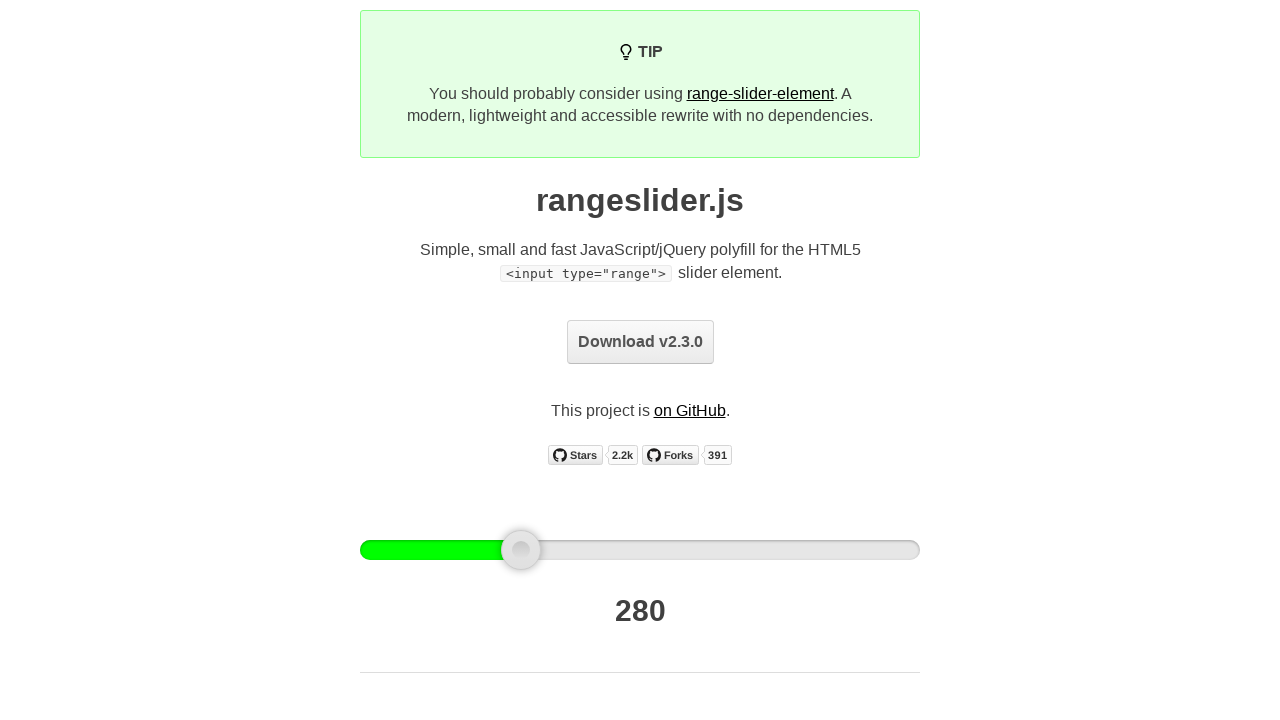

Released mouse button, completing the drag operation at (522, 550)
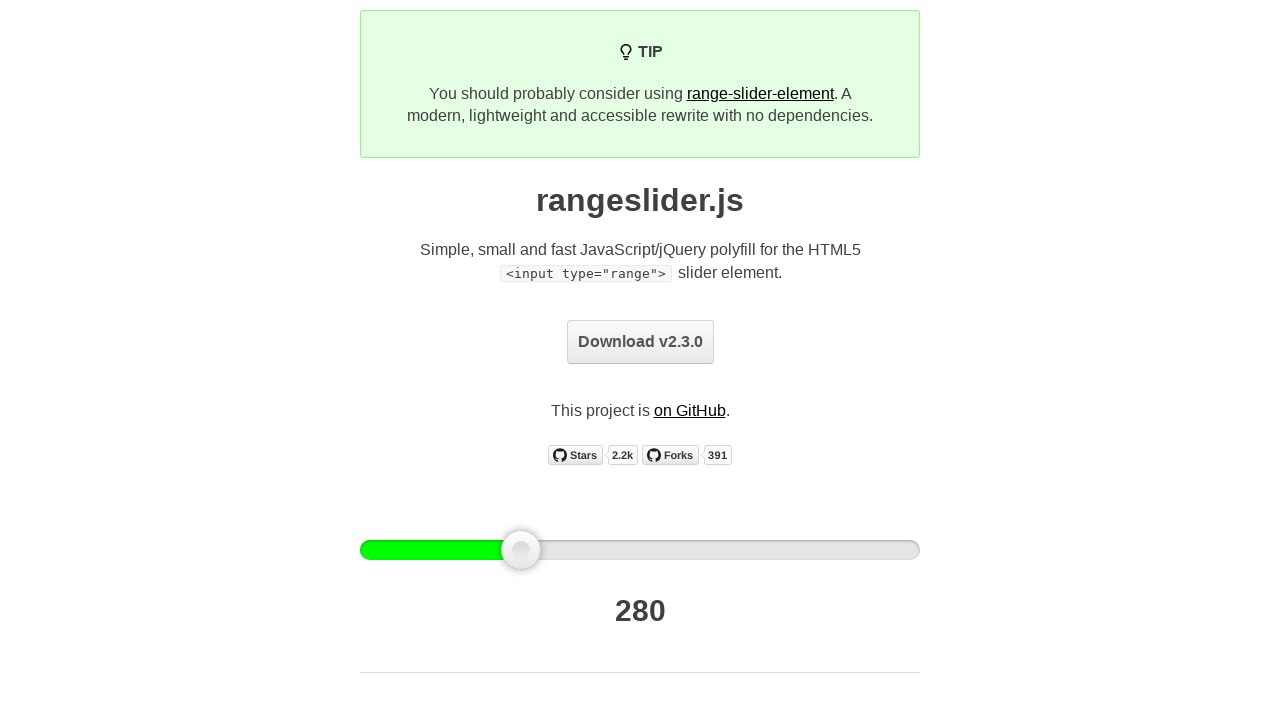

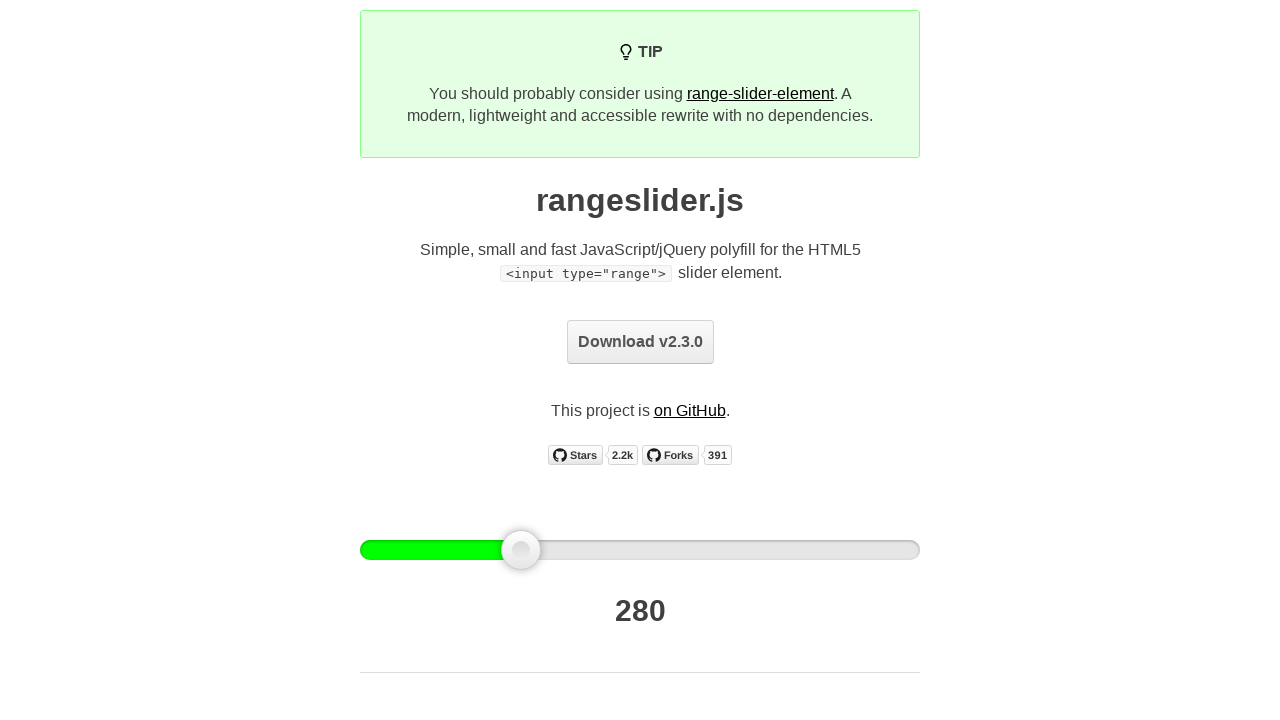